Navigates to the Form Authentication page, clicks login with empty credentials, and verifies error message is displayed

Starting URL: https://the-internet.herokuapp.com/

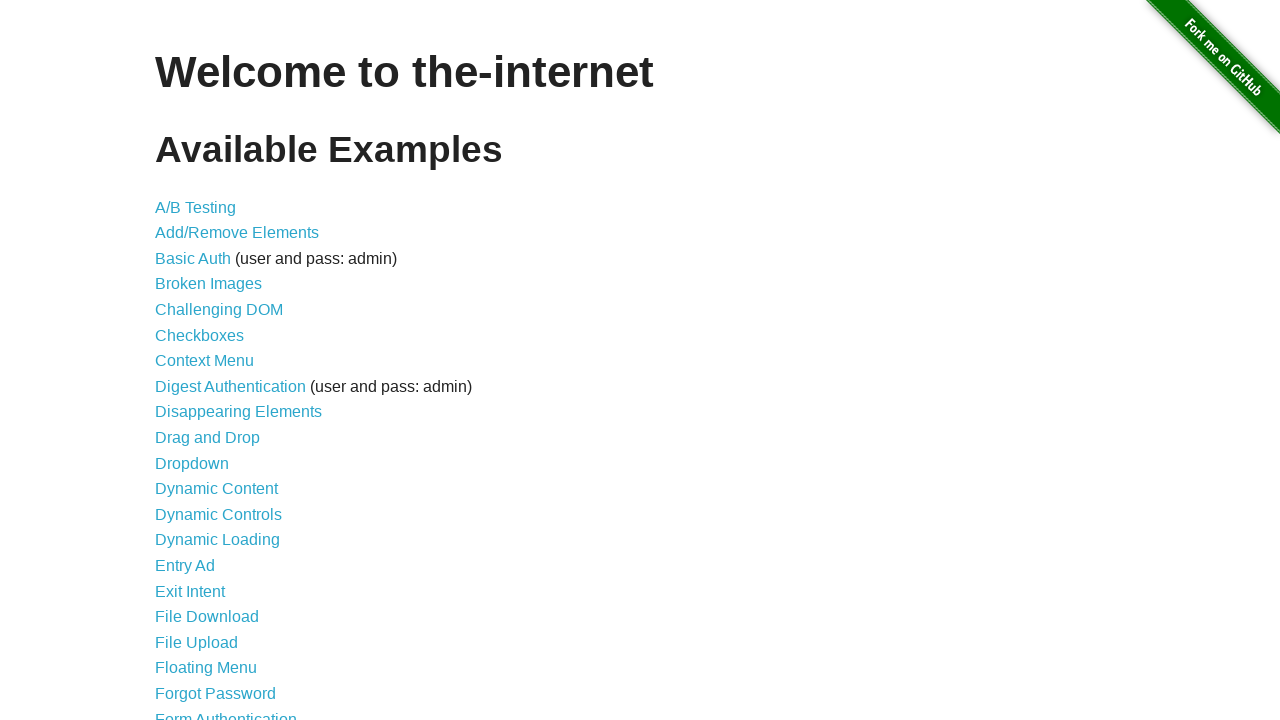

Clicked on Form Authentication link at (226, 712) on text=Form Authentication
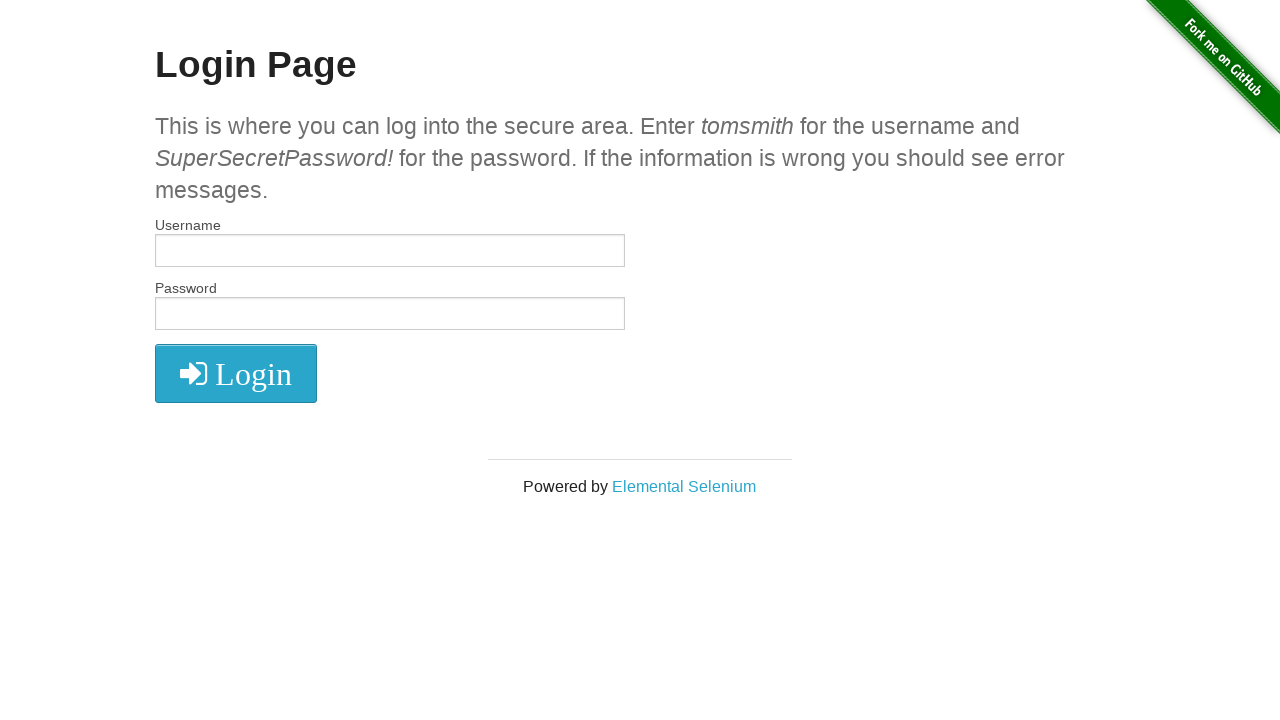

Clicked login button without entering credentials at (236, 373) on .radius
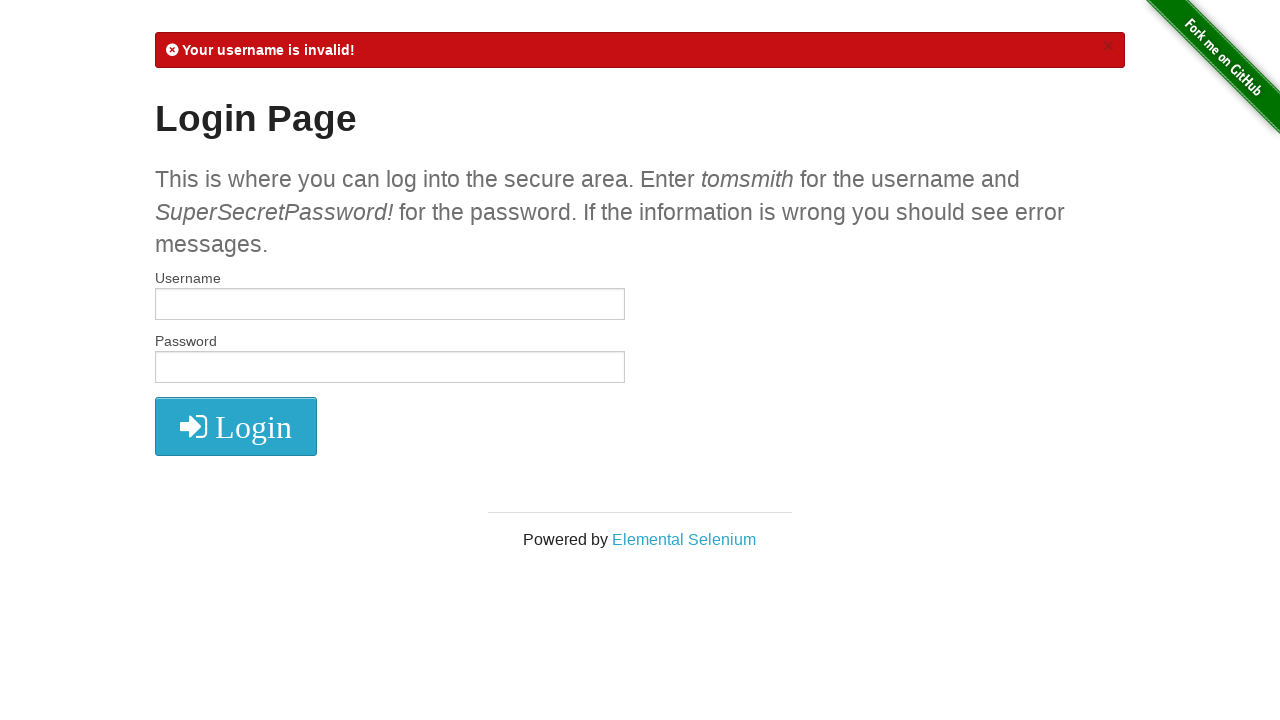

Error message element loaded
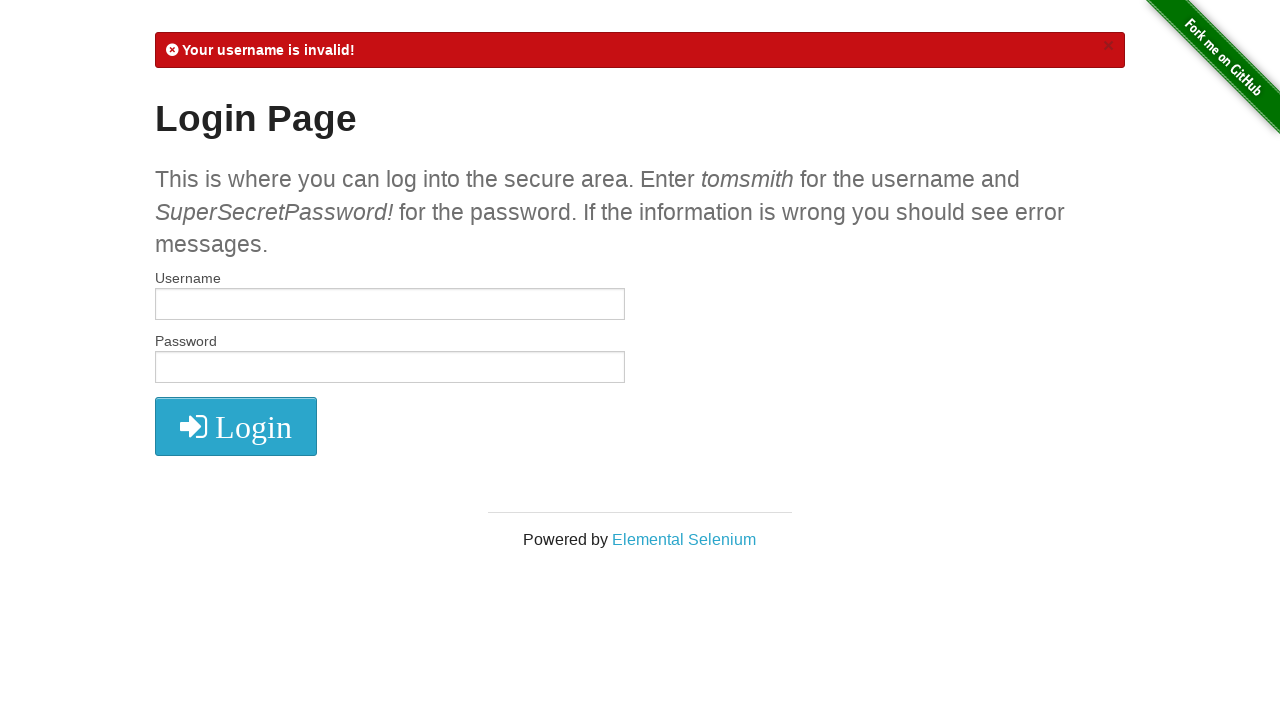

Verified error message is displayed
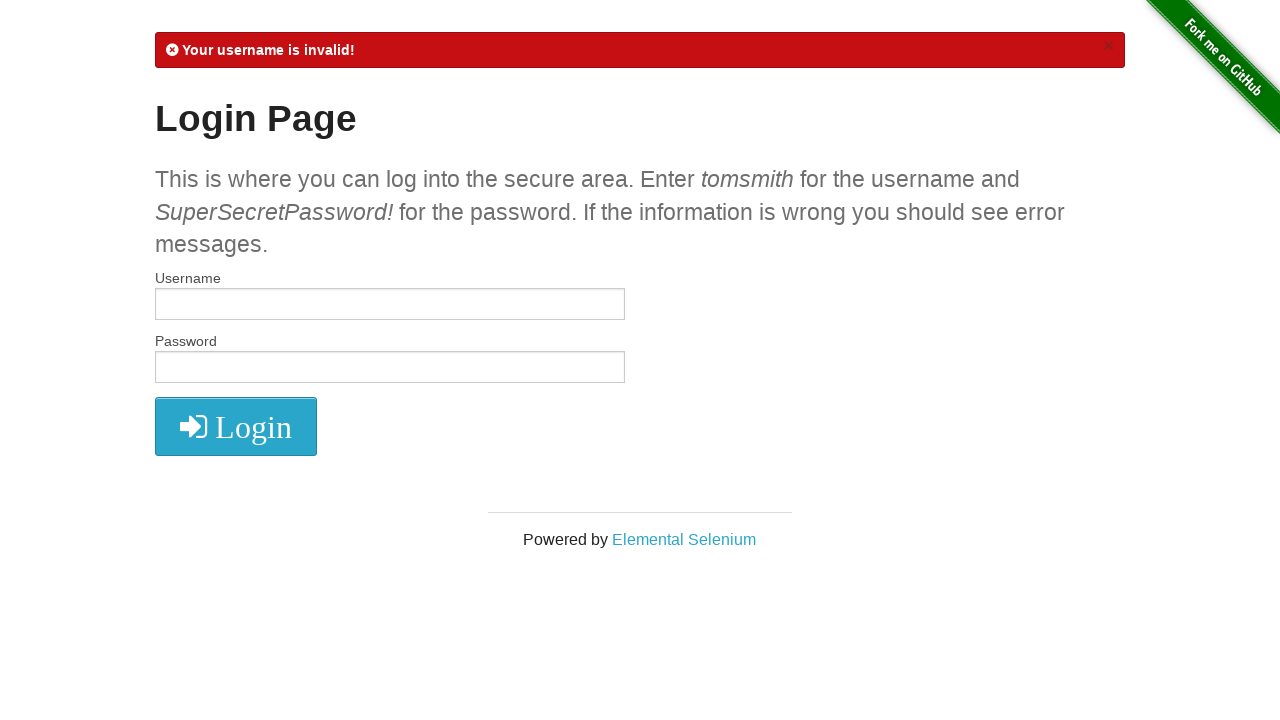

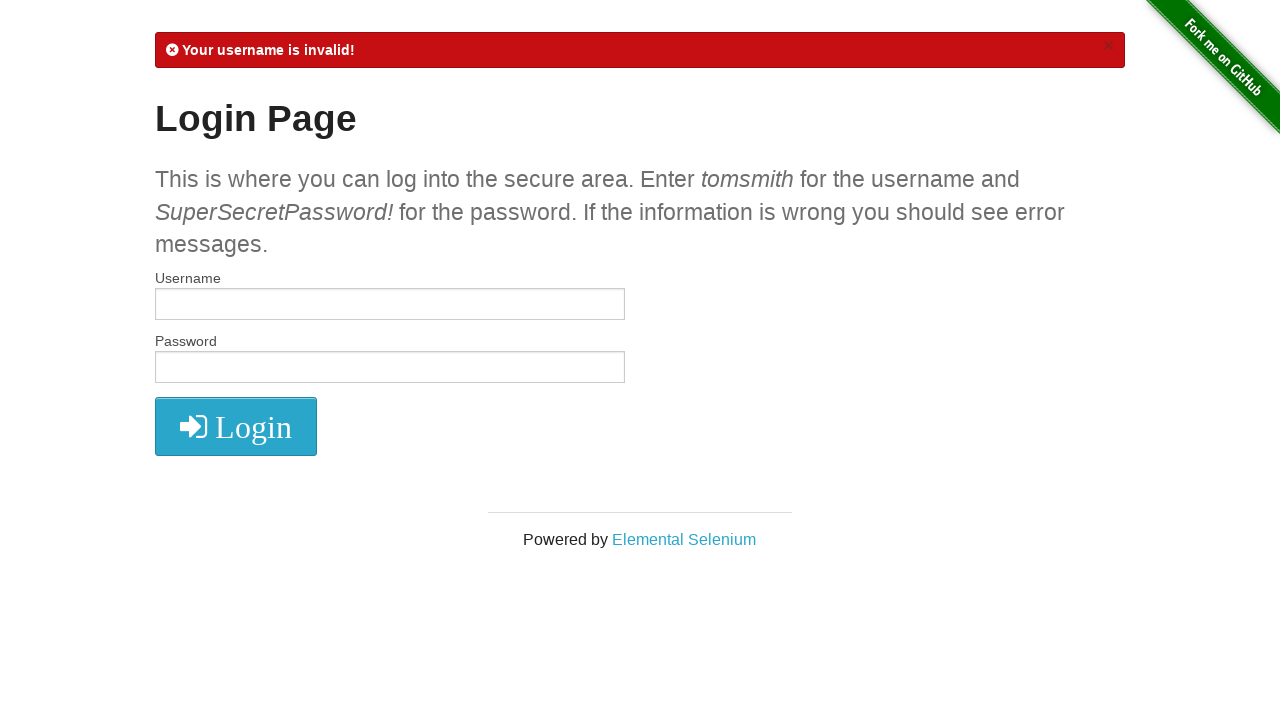